Clicks start button and waits for progress bar to reach 100%

Starting URL: http://uitestingplayground.com/progressbar

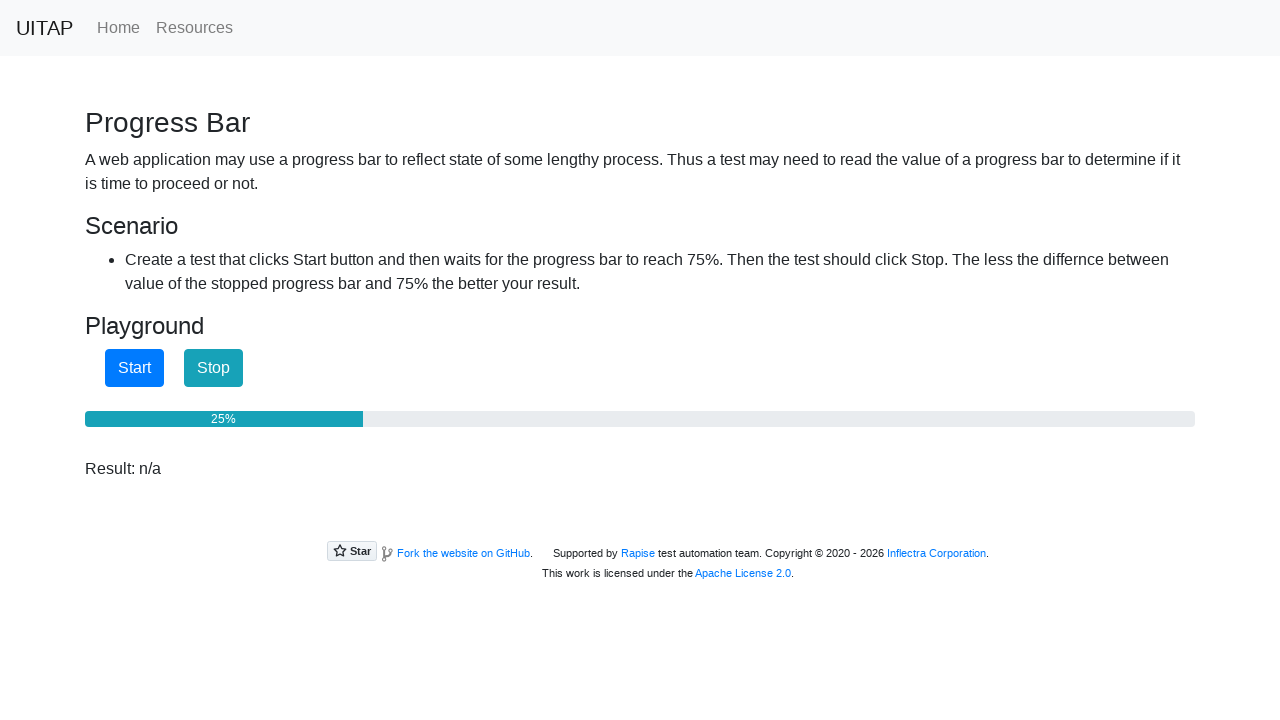

Clicked start button to begin progress bar at (134, 368) on #startButton
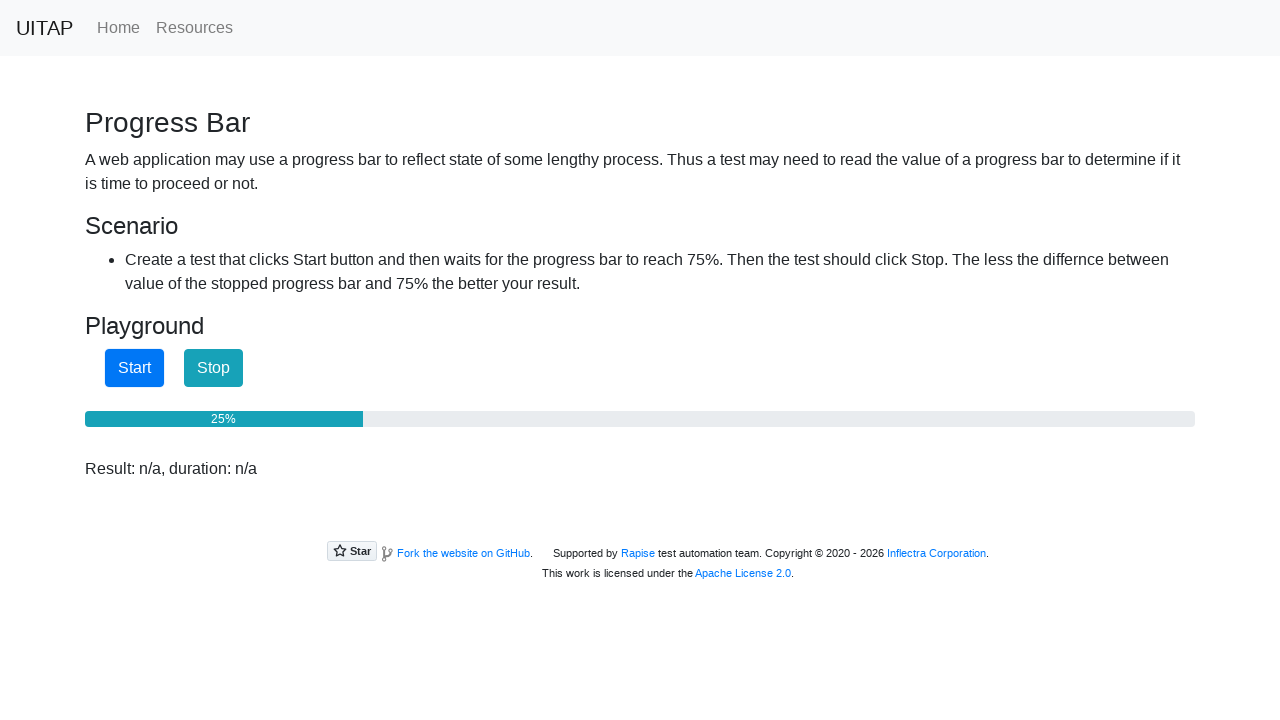

Progress bar reached 100%
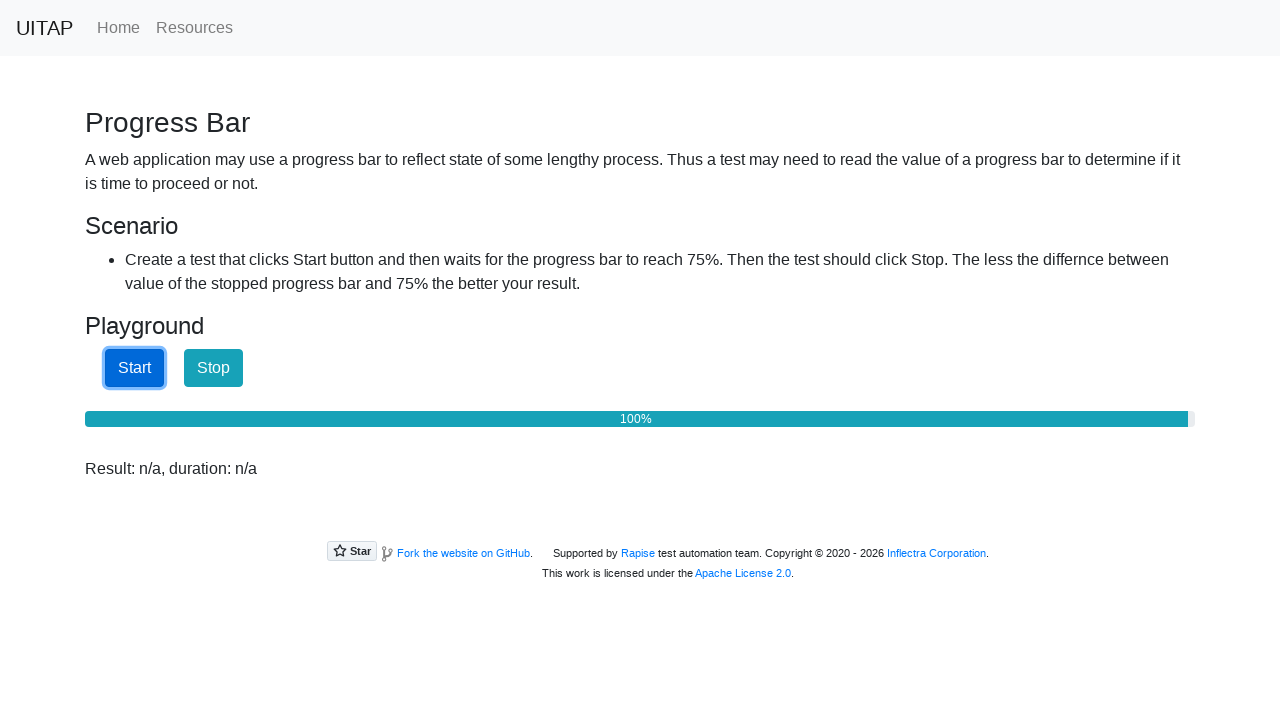

Verified progress bar displays 100% text
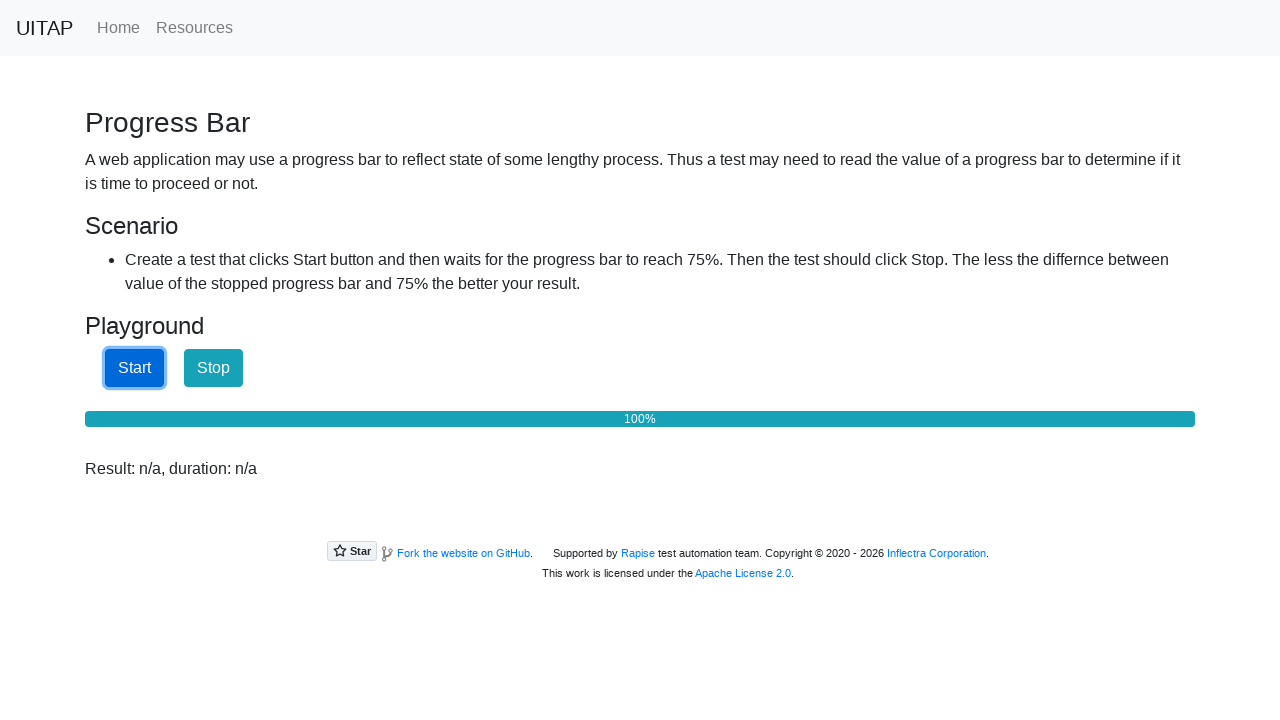

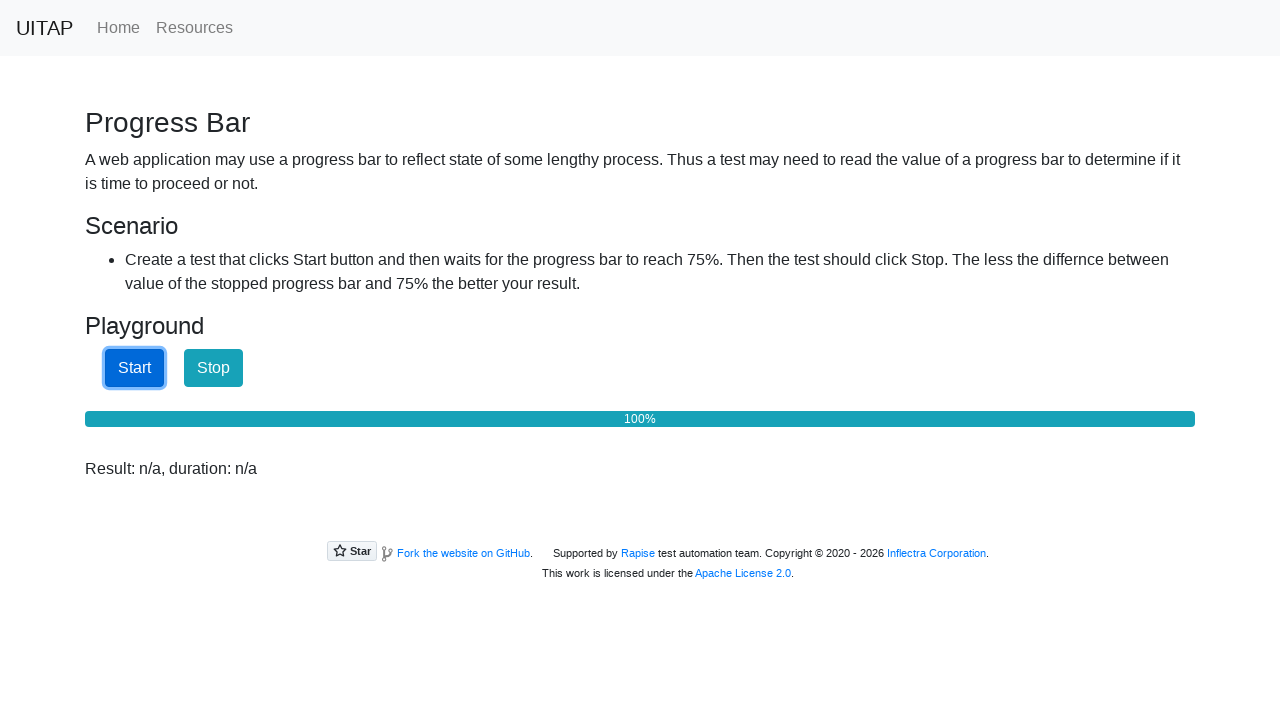